Opens the RedBus website in incognito mode with notifications disabled. This is a basic page load test that verifies the website is accessible.

Starting URL: https://www.redbus.in/

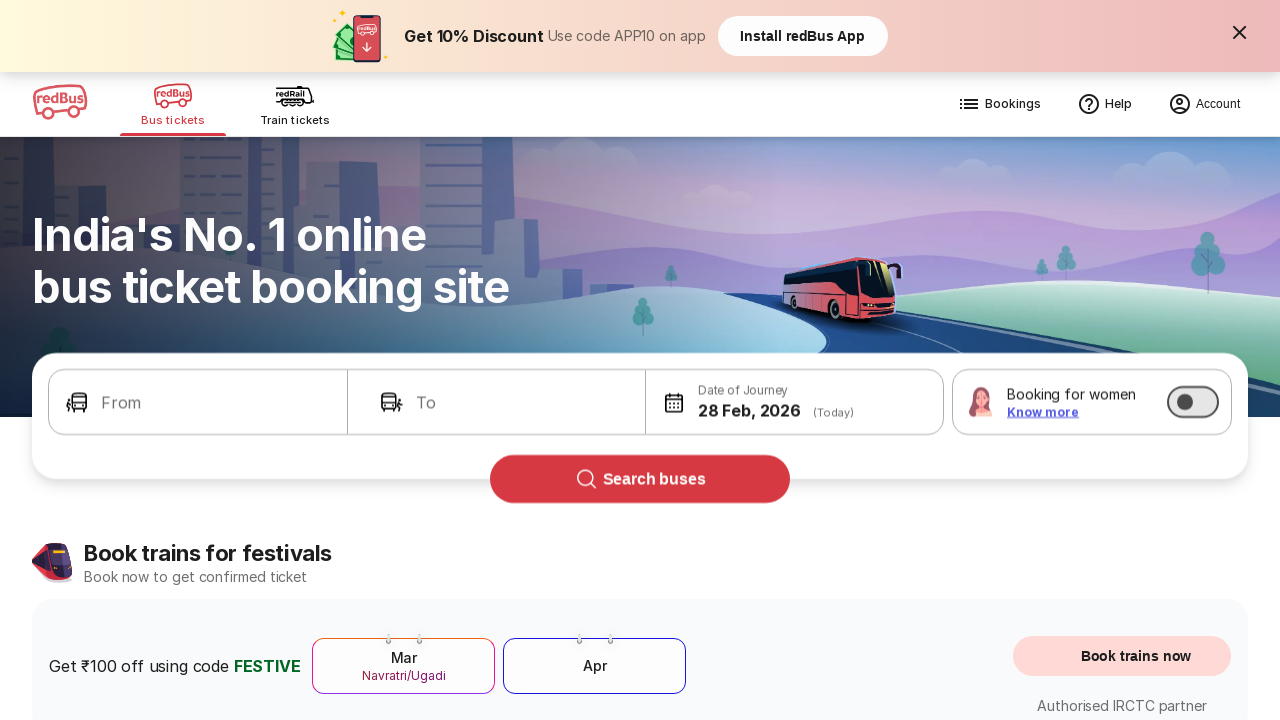

Waited for page DOM to be fully loaded
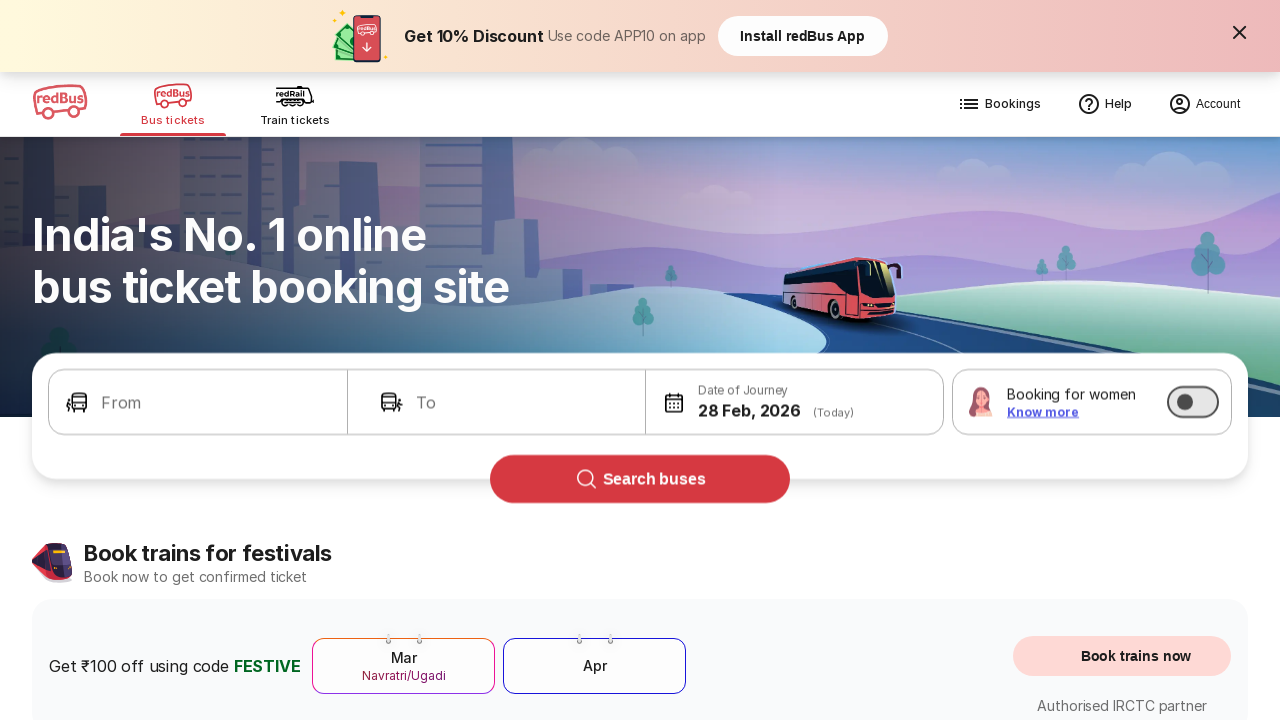

Verified body element is present on RedBus homepage
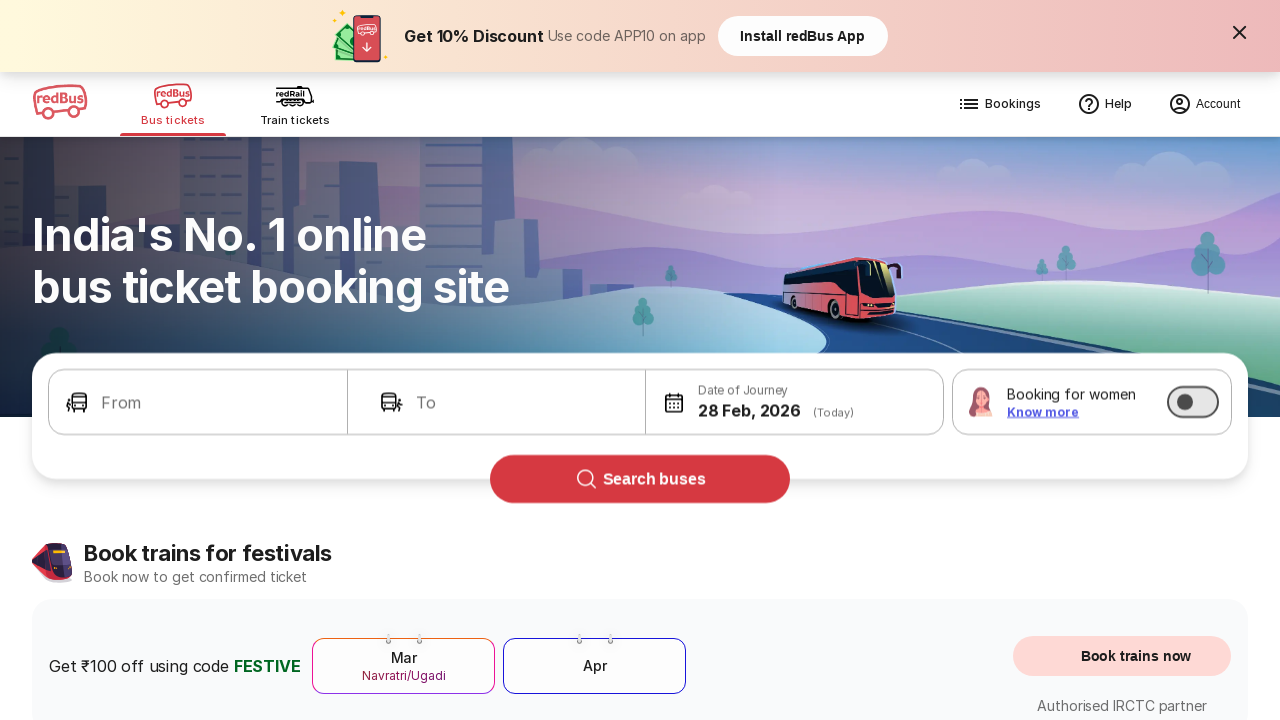

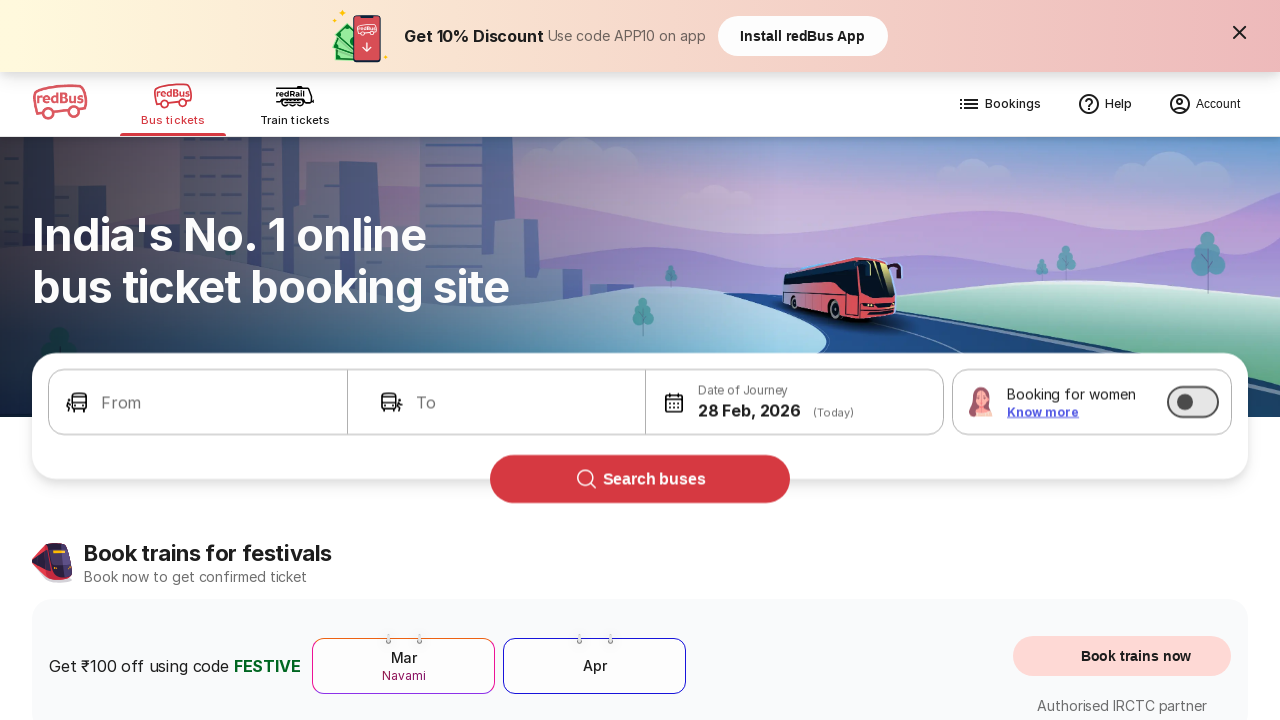